Tests JavaScript prompt alert handling by clicking a button to trigger a prompt, entering text into the alert, and accepting it

Starting URL: https://the-internet.herokuapp.com/javascript_alerts

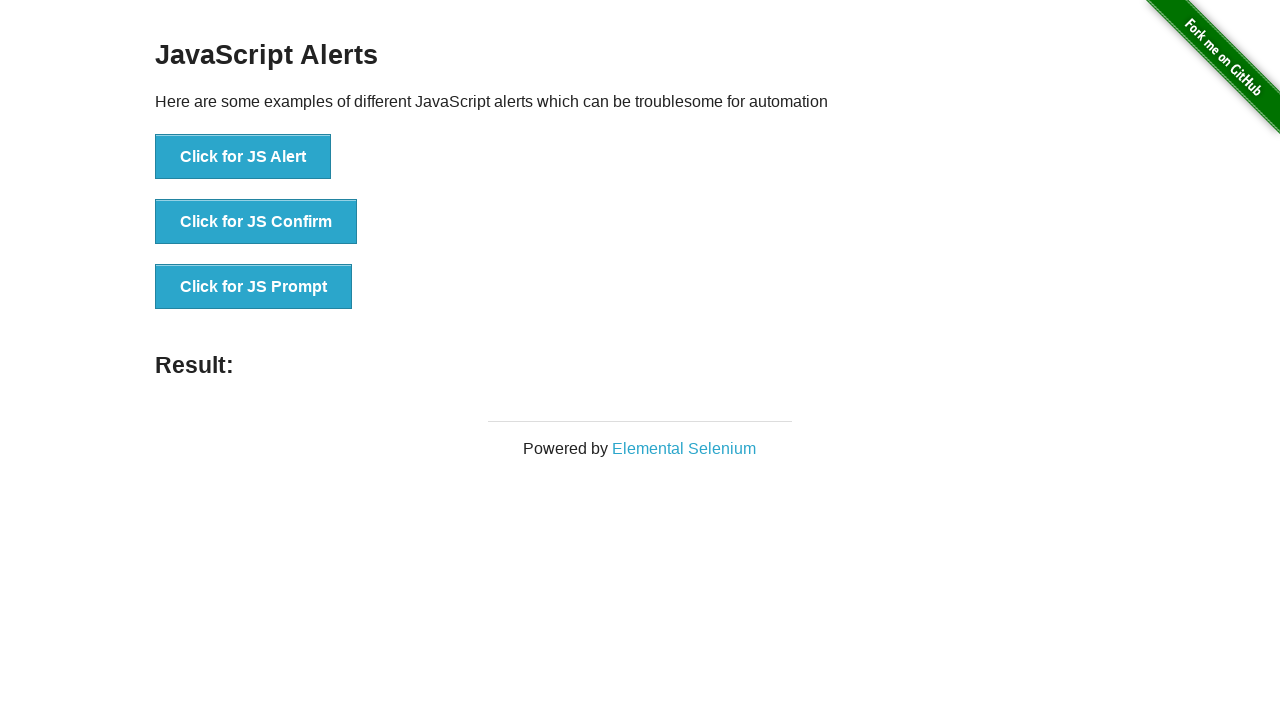

Set up dialog handler to accept prompt with text 'Learning Selenium'
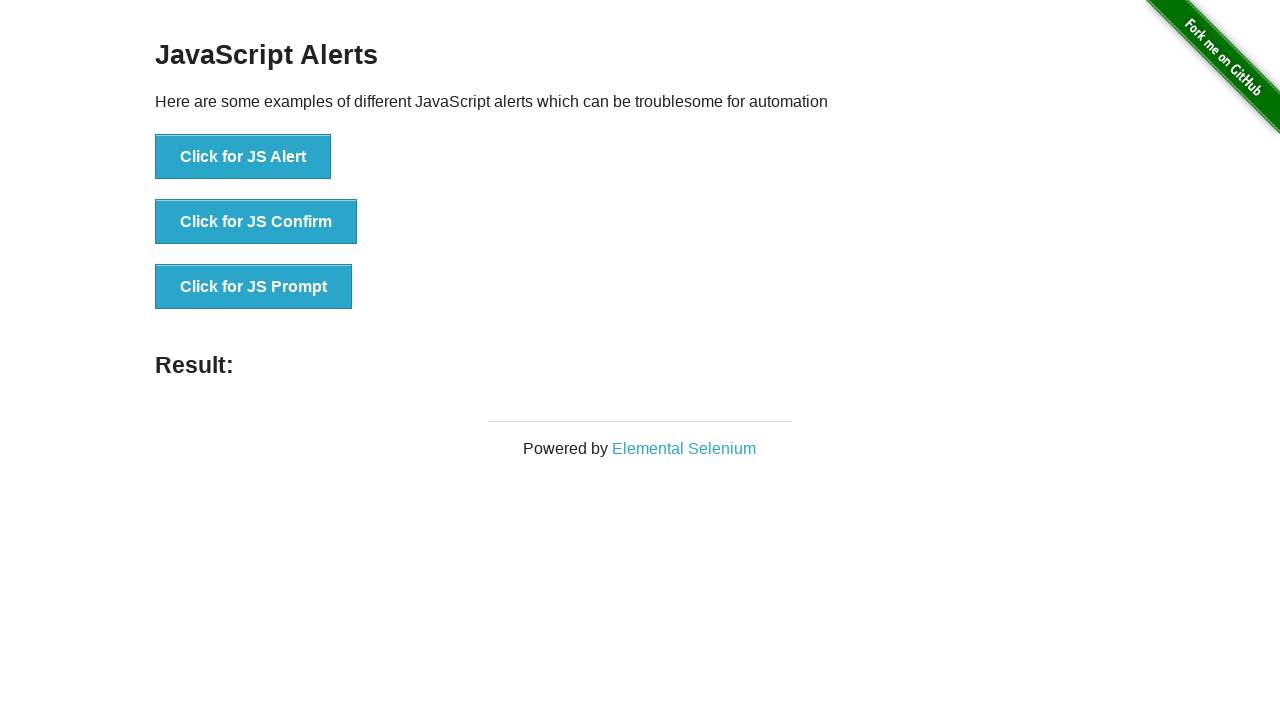

Clicked button to trigger JS prompt alert at (254, 287) on xpath=//button[text()='Click for JS Prompt']
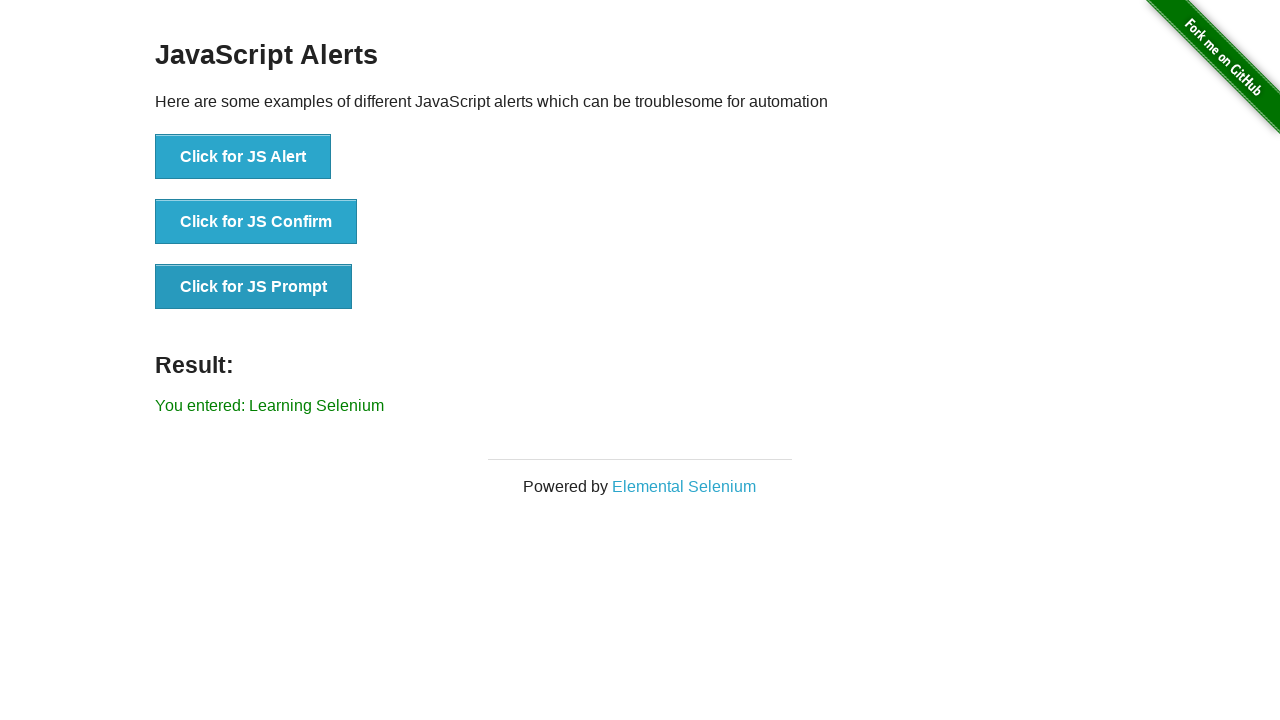

Prompt was accepted and result displayed on page
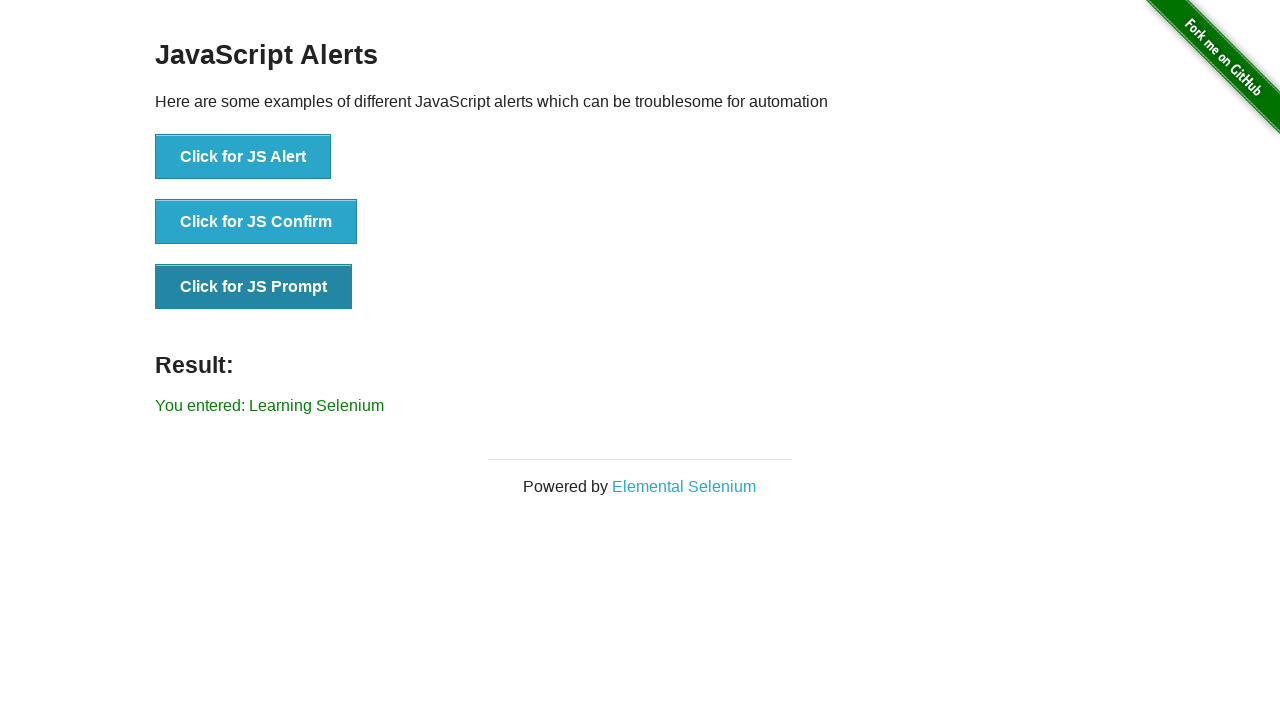

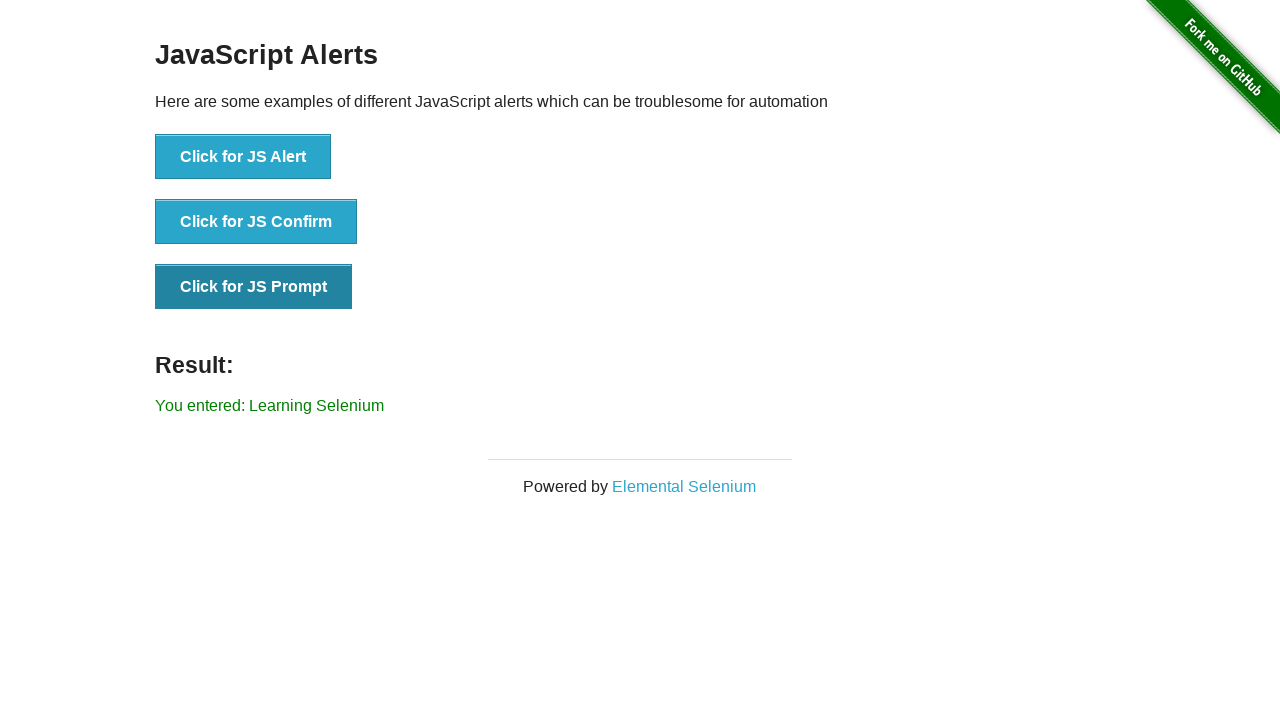